Tests alert handling and mathematical calculation by accepting an alert, reading a value, computing a mathematical expression, and submitting the result

Starting URL: http://suninjuly.github.io/alert_accept.html

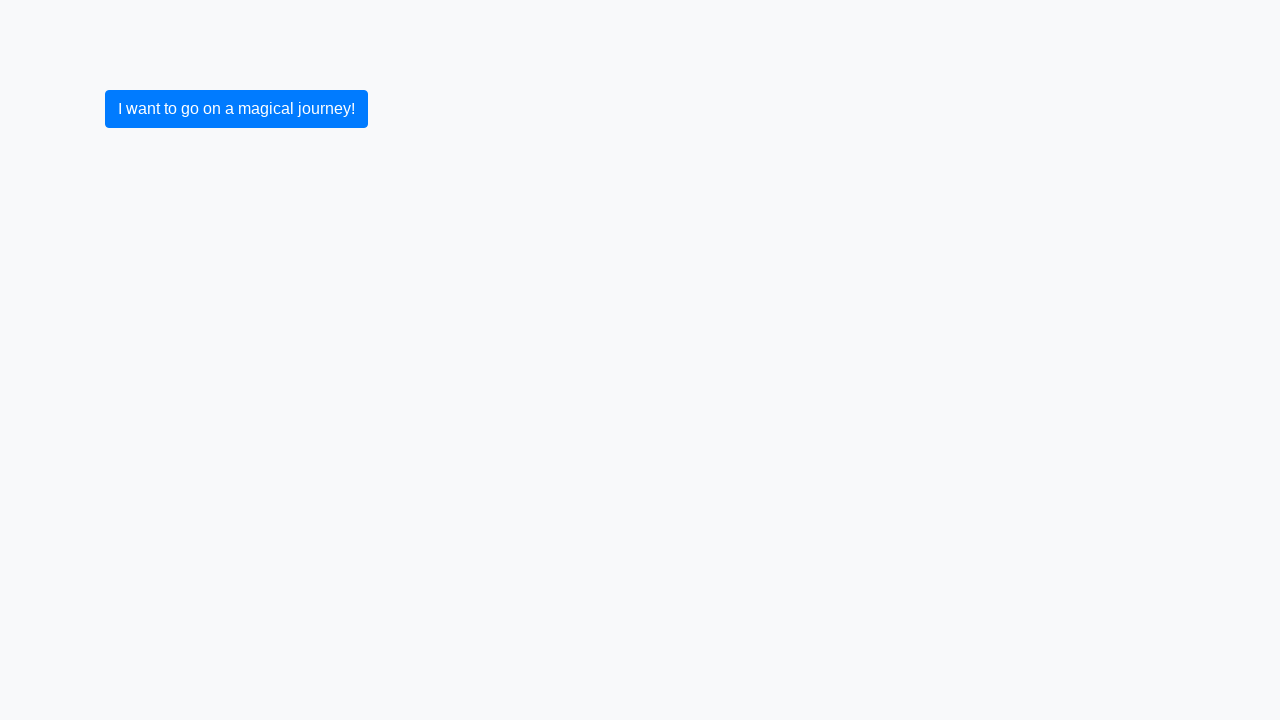

Clicked initial button to trigger alert at (236, 109) on button.btn
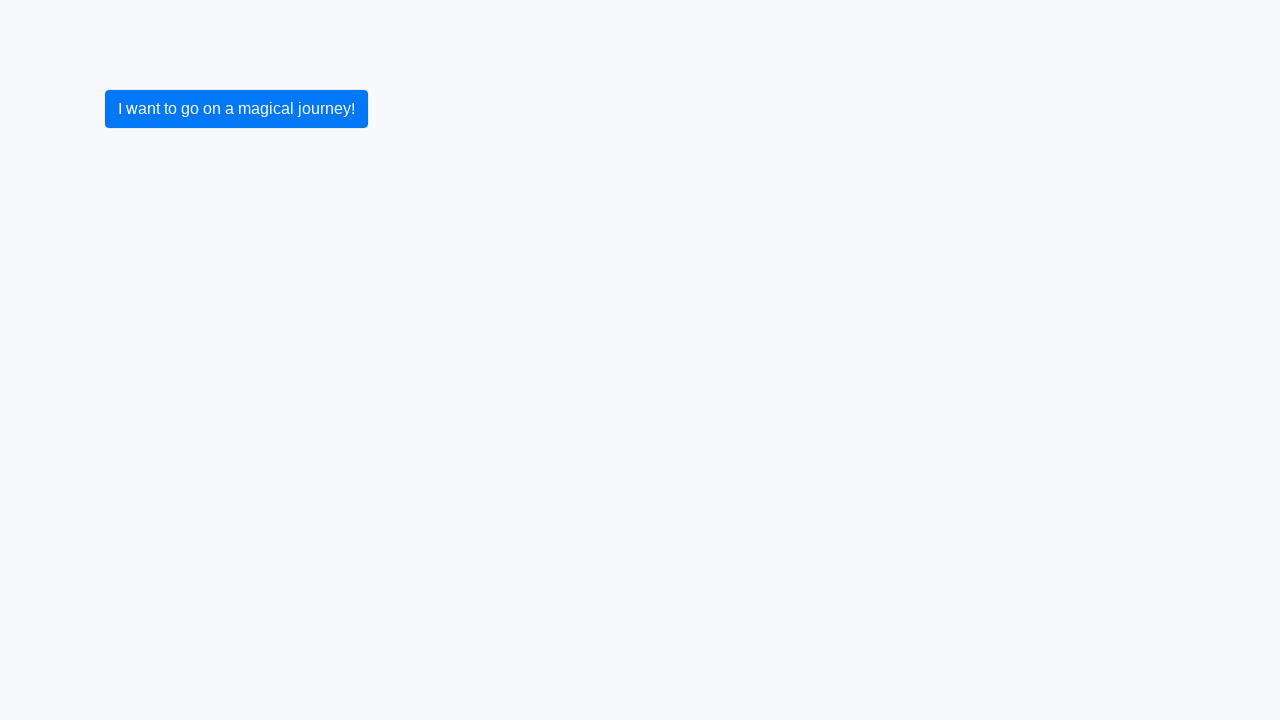

Set up dialog handler to accept alerts
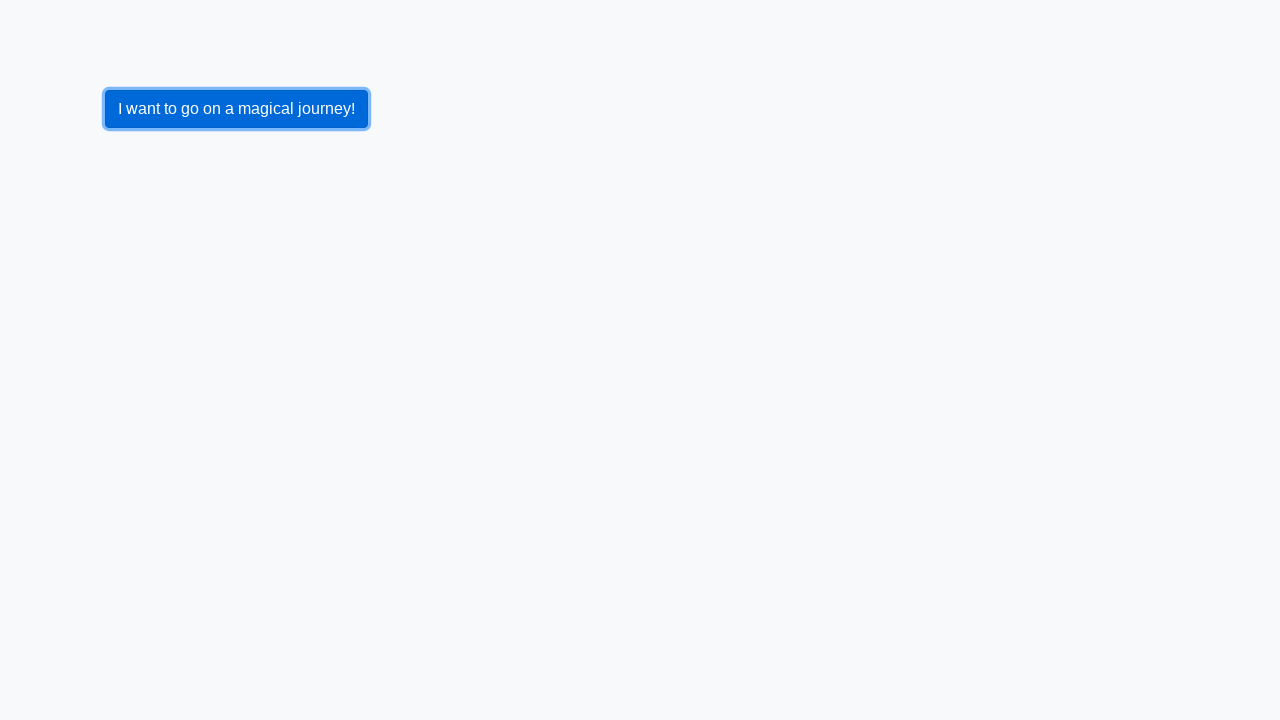

Re-clicked button to trigger alert dialog at (236, 109) on button.btn
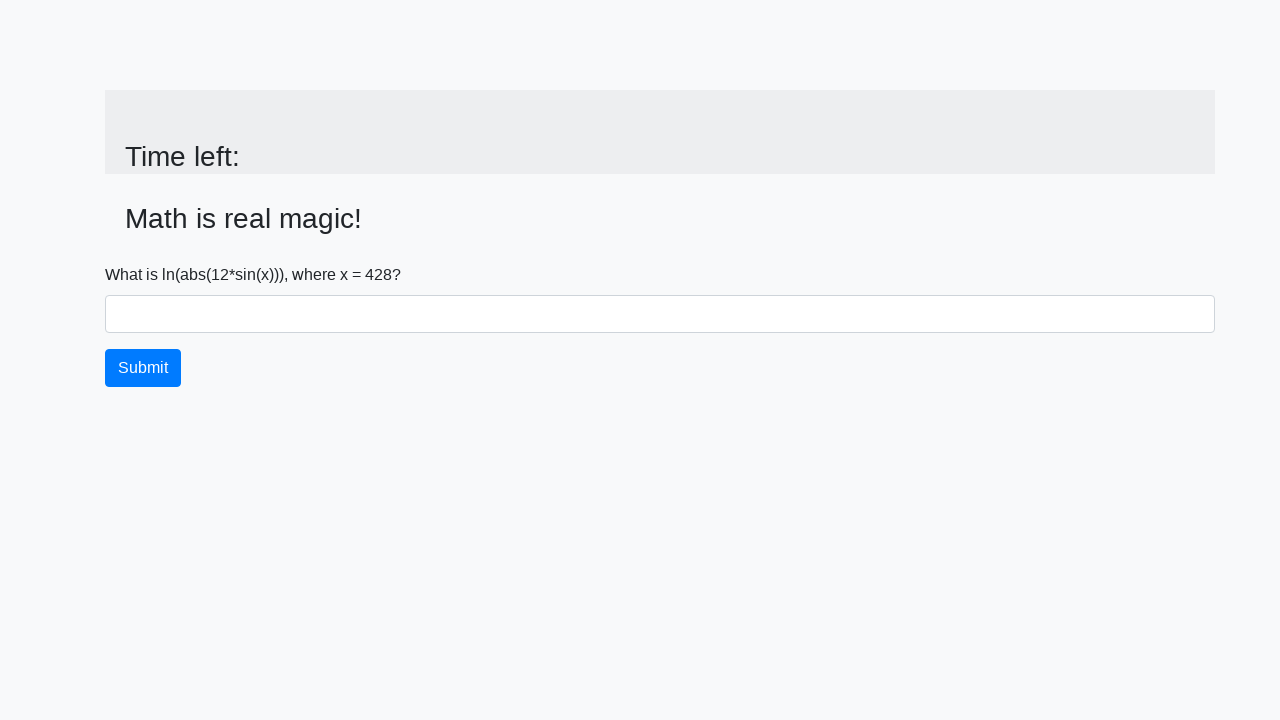

Retrieved value from page: x = 428
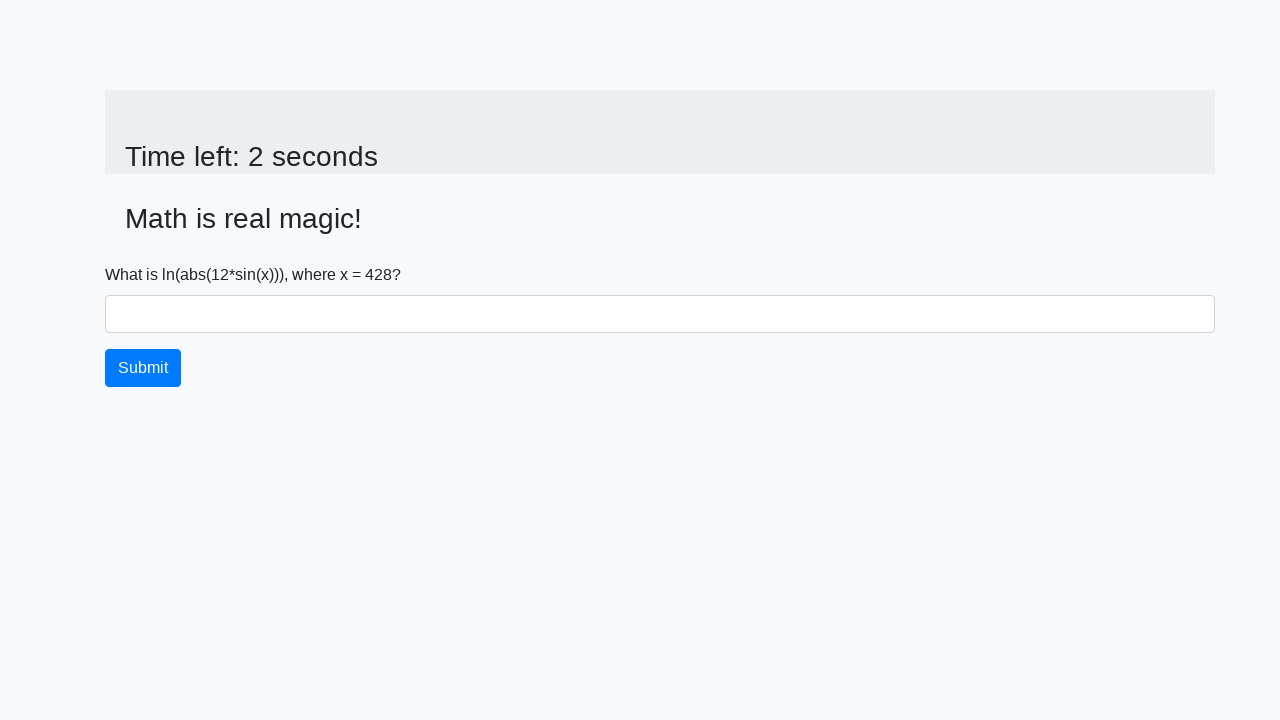

Calculated mathematical expression: log(abs(12*sin(428))) = 2.094518533424069
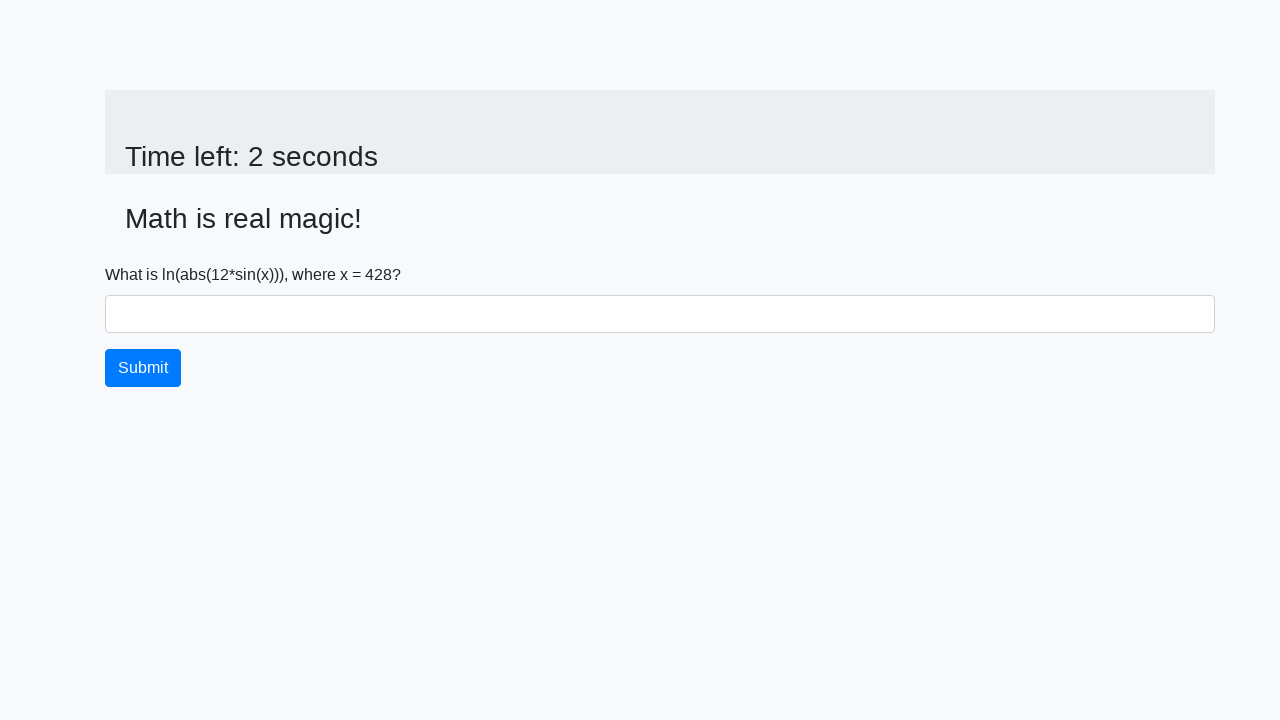

Filled answer field with calculated result: 2.094518533424069 on #answer
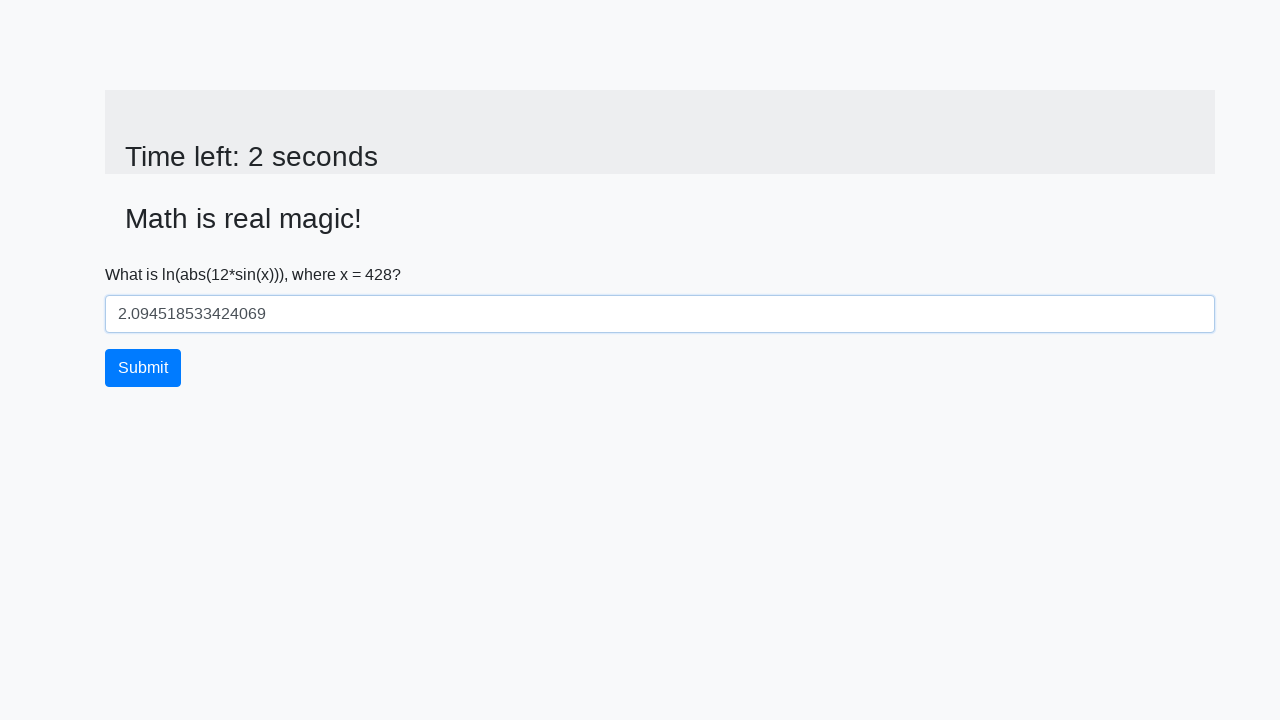

Clicked button to submit the answer at (143, 368) on button.btn
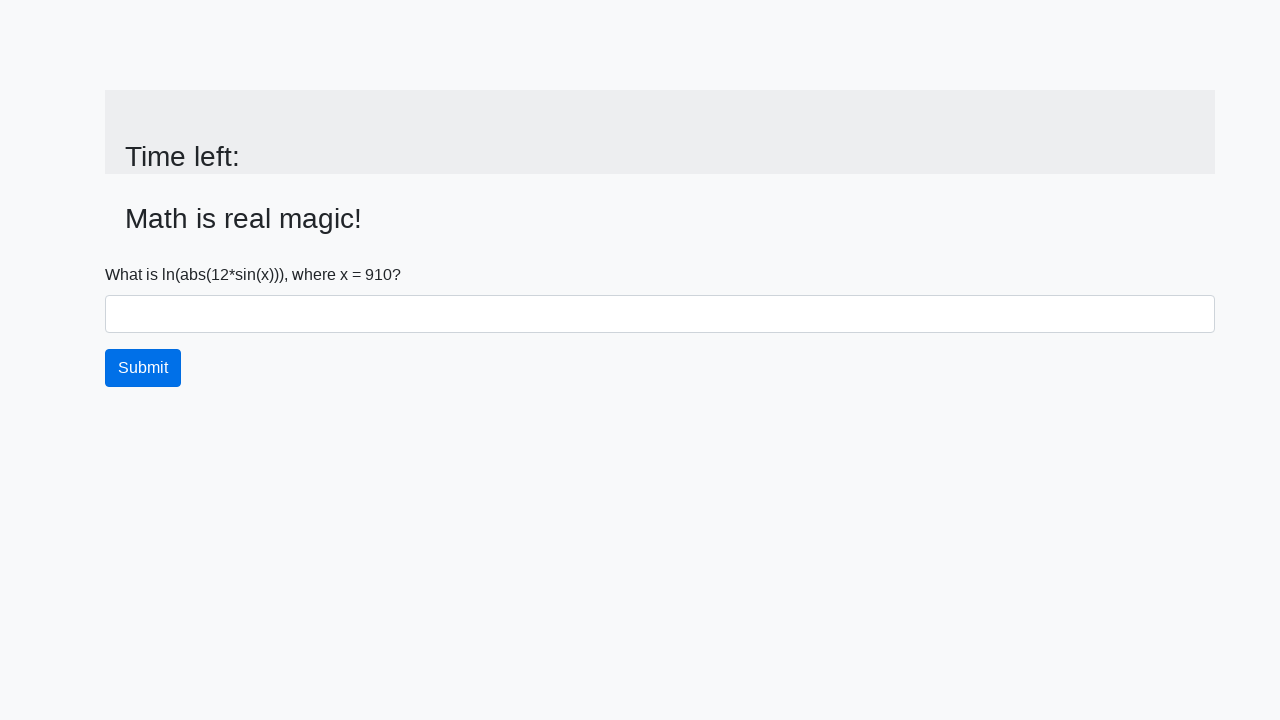

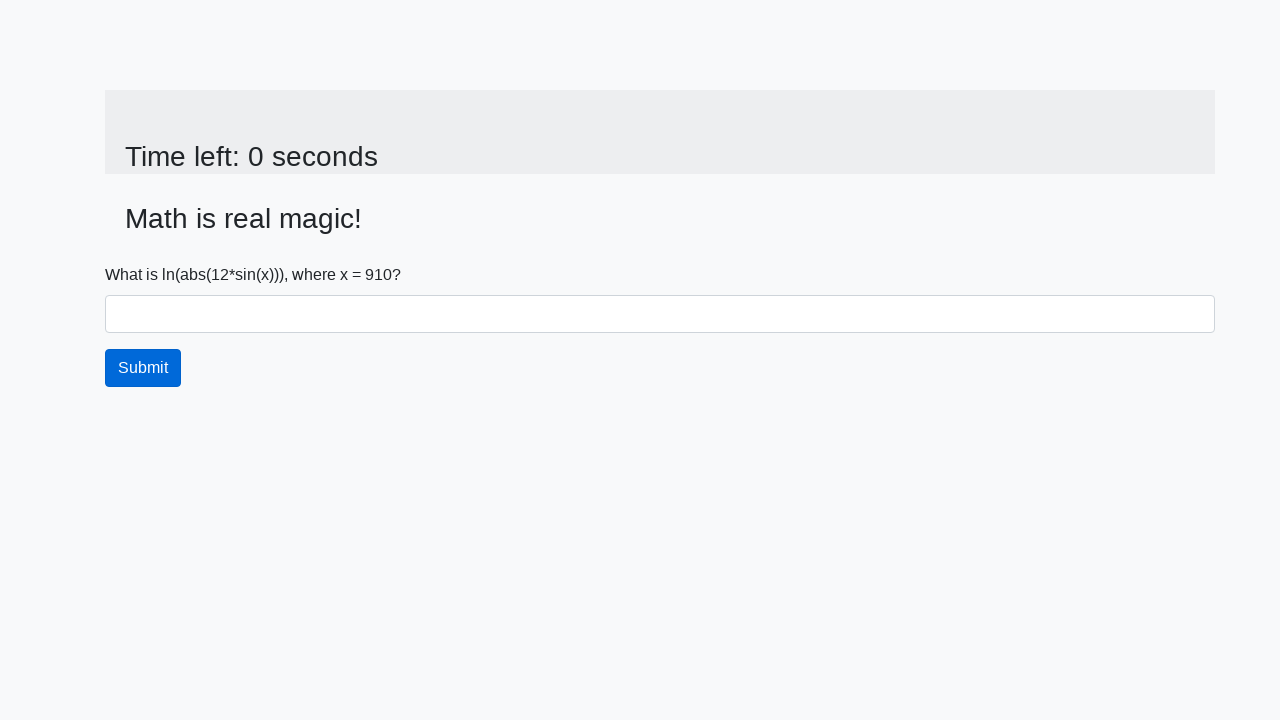